Tests passenger dropdown functionality by clicking to open the dropdown, incrementing the adult passenger count 6 times, and then closing the dropdown

Starting URL: https://rahulshettyacademy.com/dropdownsPractise/

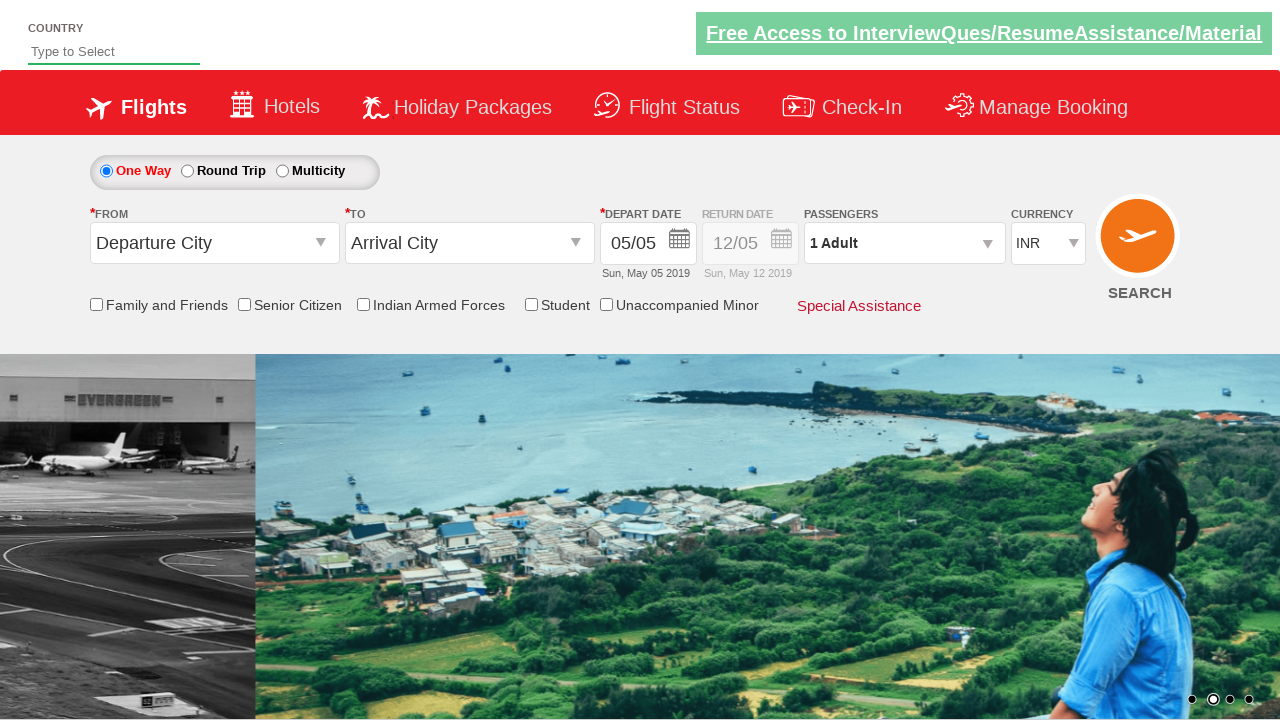

Clicked passenger info dropdown to open it at (904, 243) on #divpaxinfo
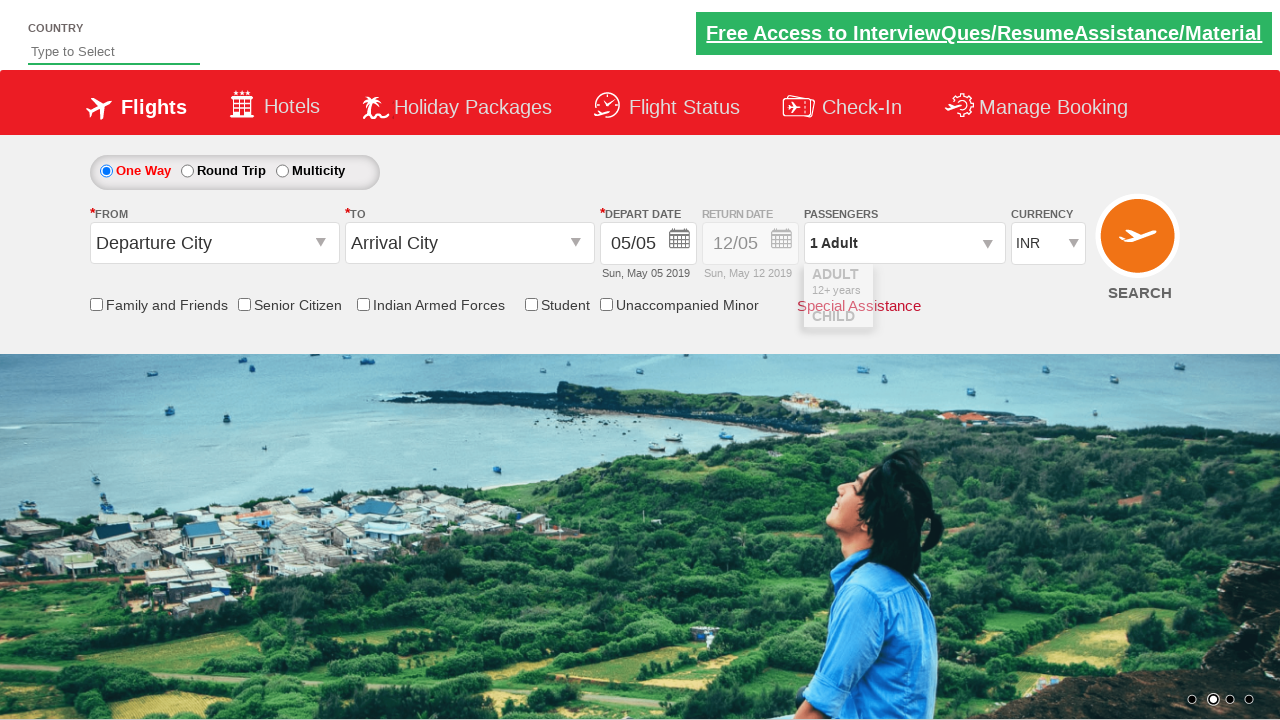

Increment adult button became visible
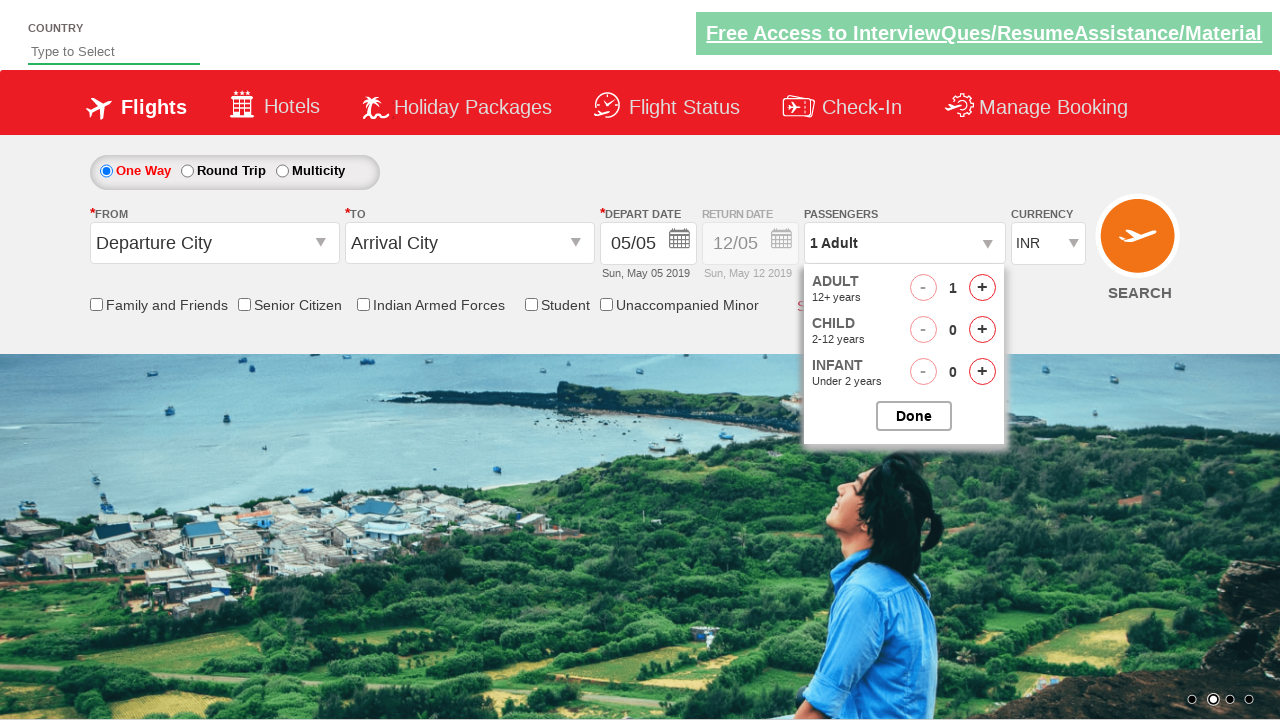

Clicked increment adult button (click 1 of 6) at (982, 288) on #hrefIncAdt
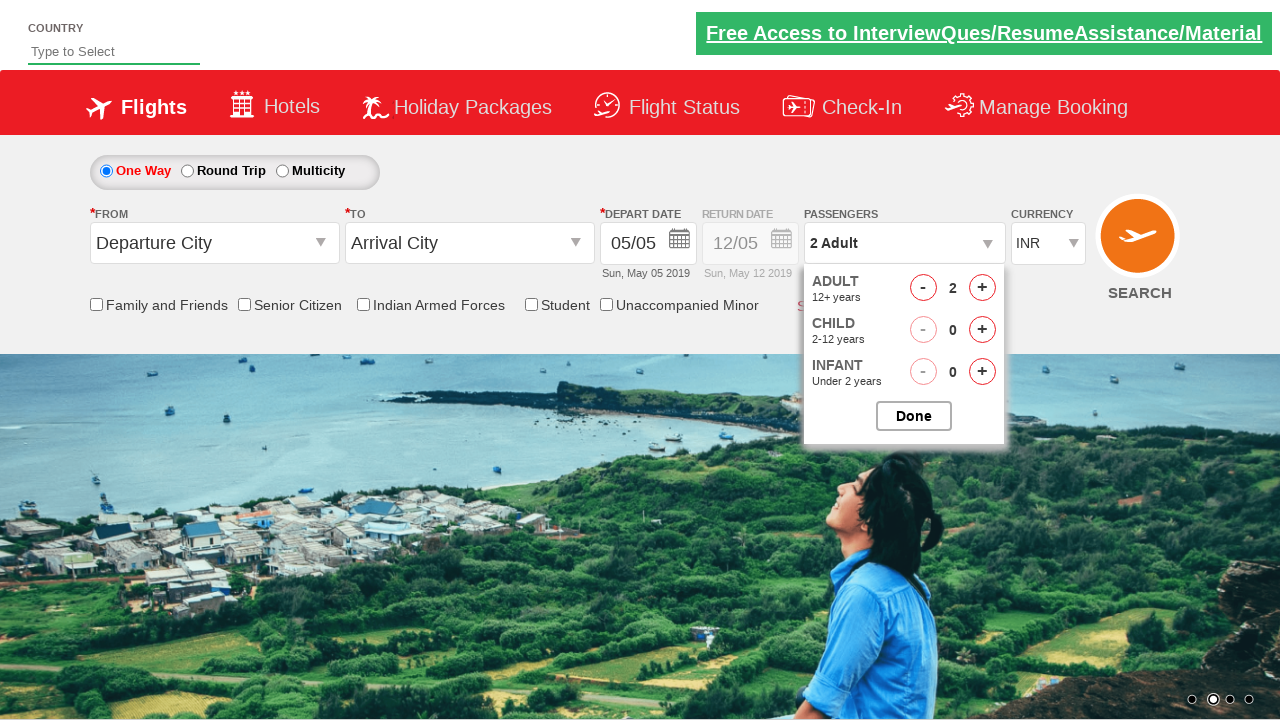

Clicked increment adult button (click 2 of 6) at (982, 288) on #hrefIncAdt
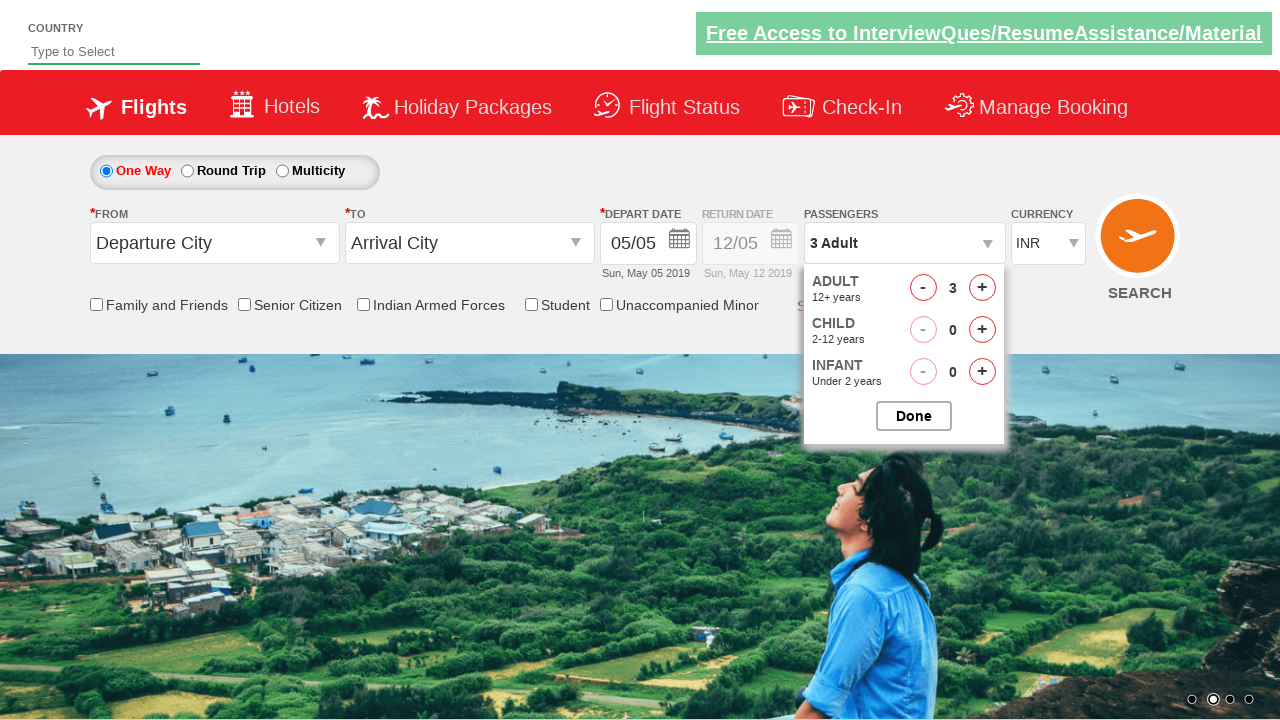

Clicked increment adult button (click 3 of 6) at (982, 288) on #hrefIncAdt
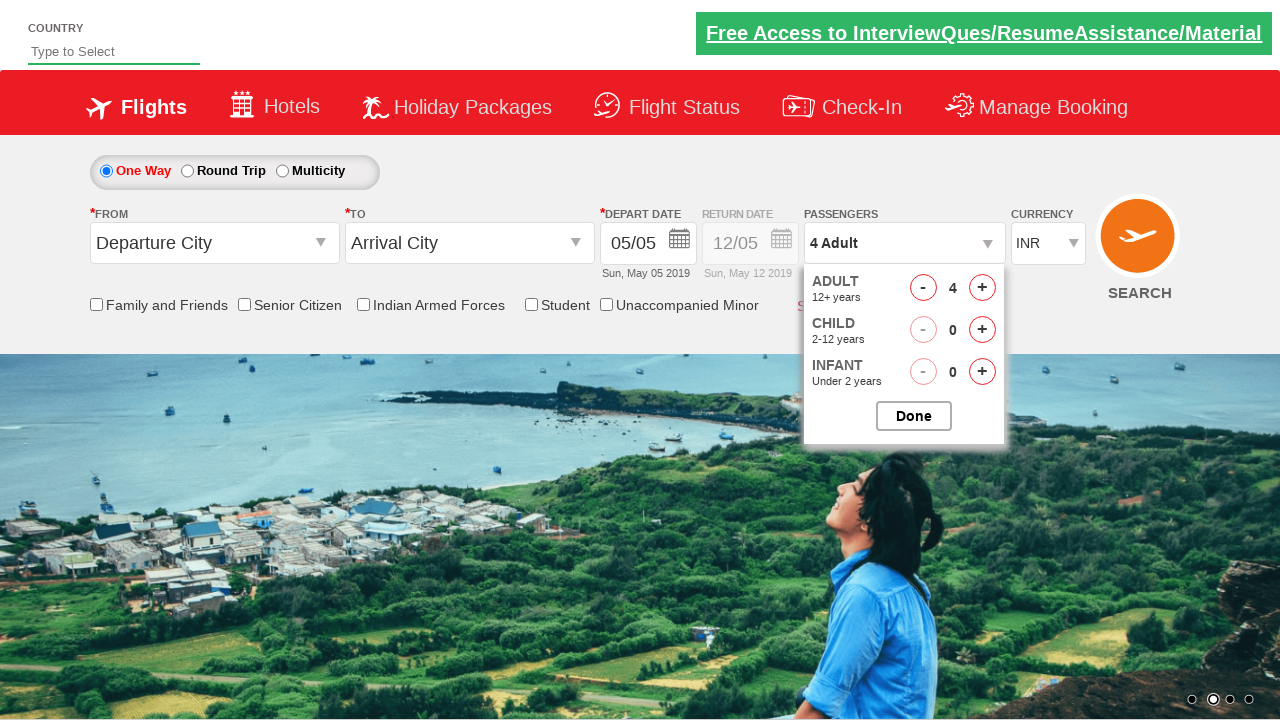

Clicked increment adult button (click 4 of 6) at (982, 288) on #hrefIncAdt
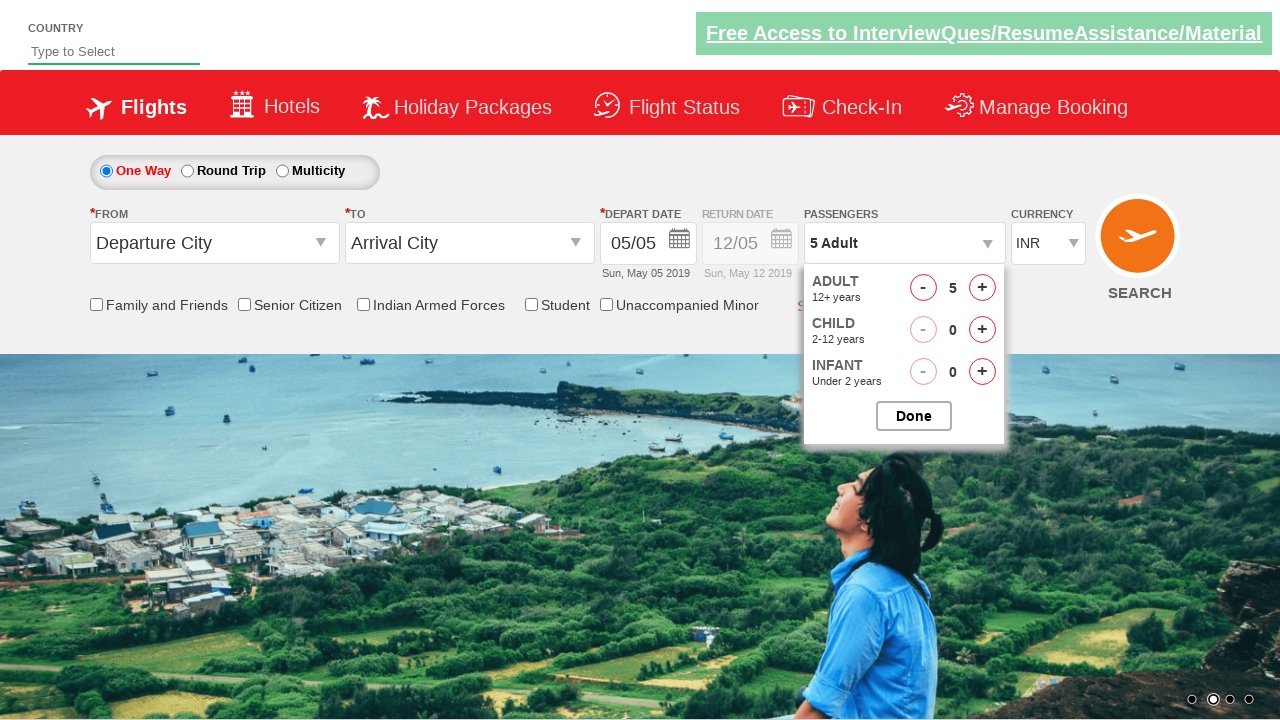

Clicked increment adult button (click 5 of 6) at (982, 288) on #hrefIncAdt
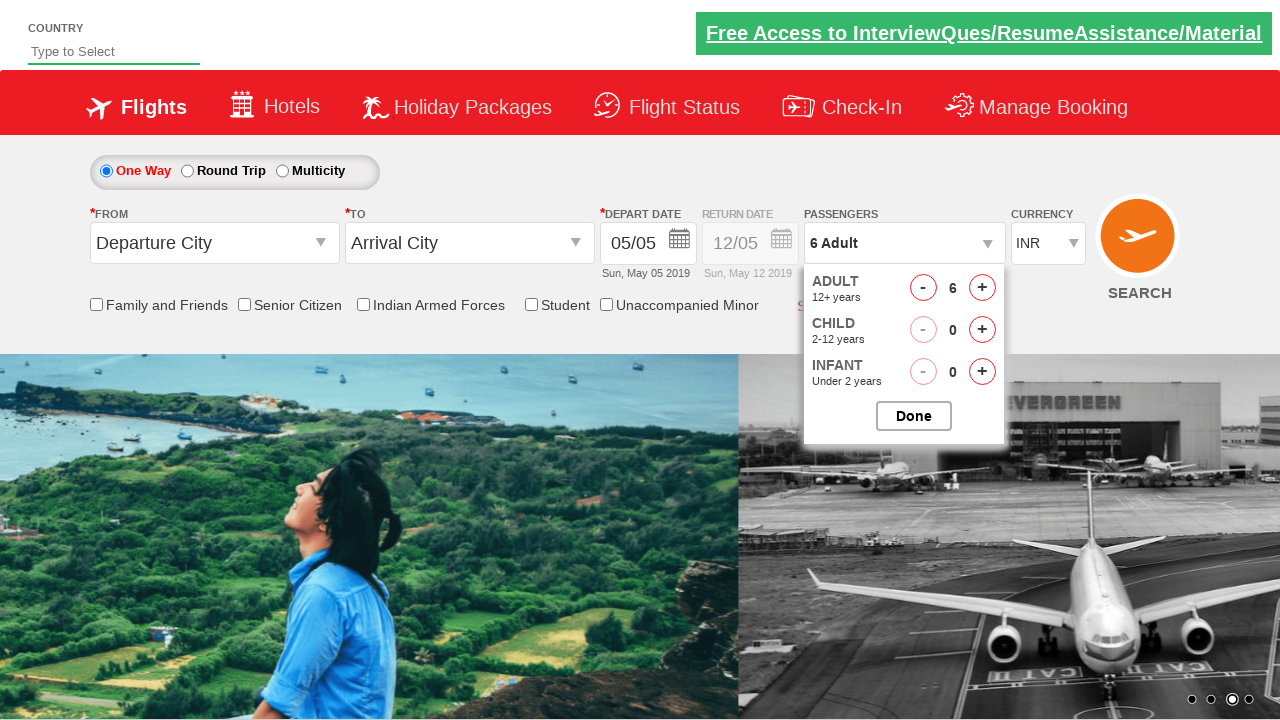

Clicked increment adult button (click 6 of 6) at (982, 288) on #hrefIncAdt
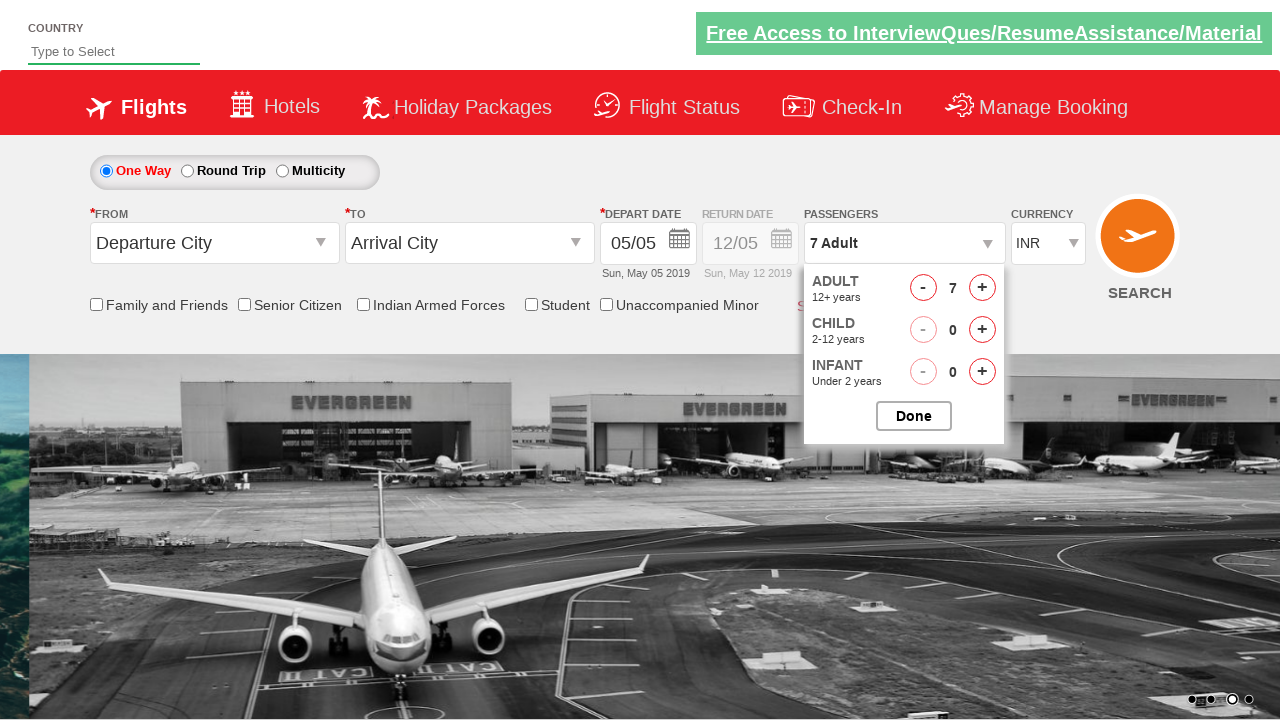

Closed the passenger options dropdown at (914, 416) on #btnclosepaxoption
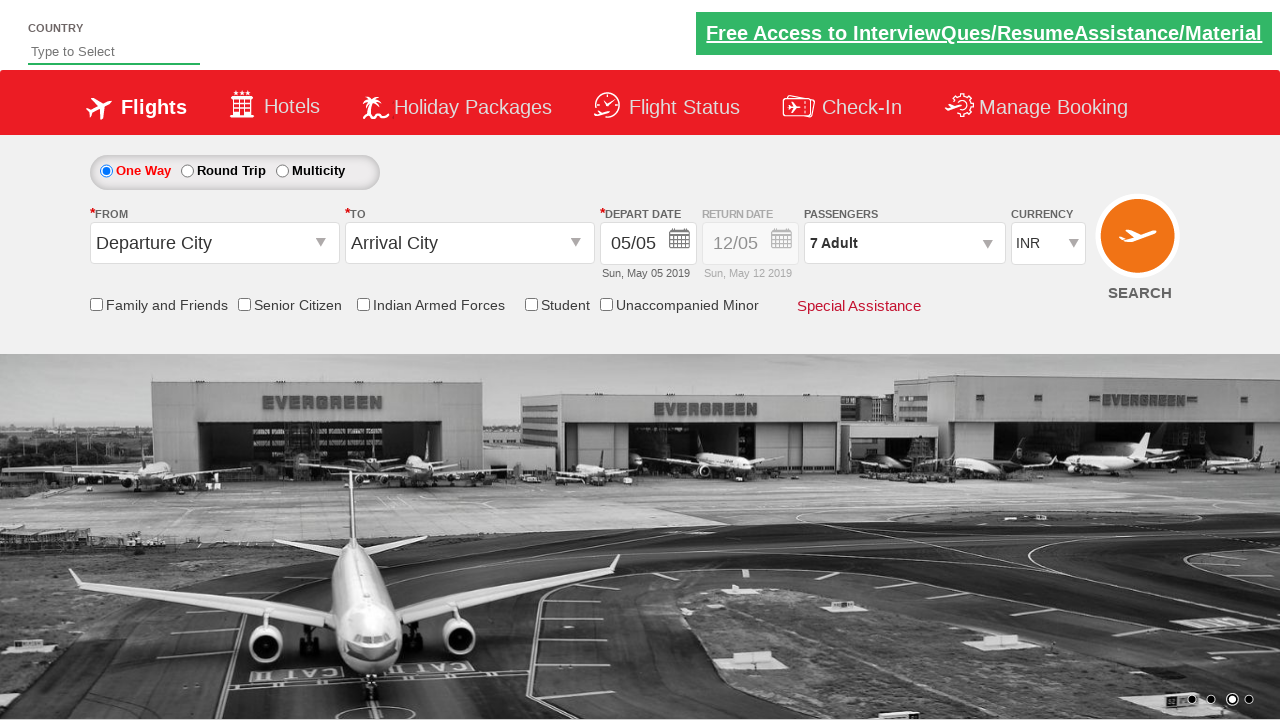

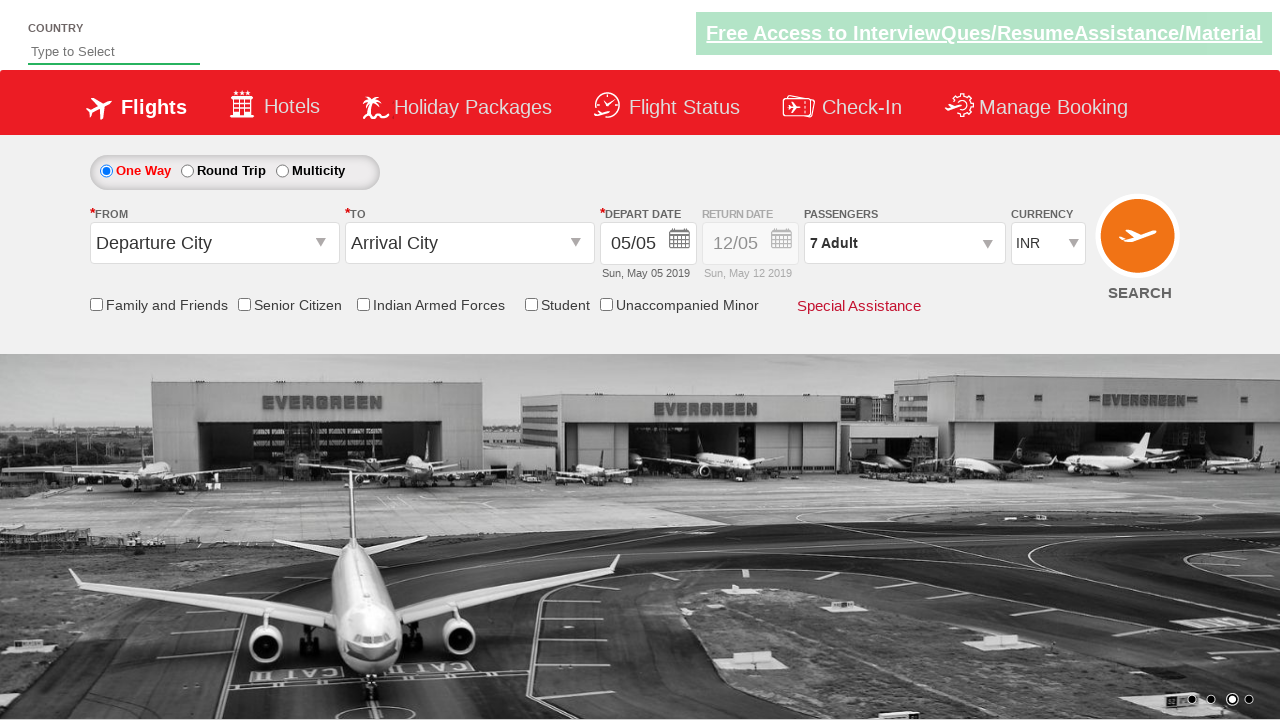